Tests horizontal slider functionality by using keyboard arrow keys to move the slider and verifying it reaches the target value of 4.5

Starting URL: https://the-internet.herokuapp.com/horizontal_slider

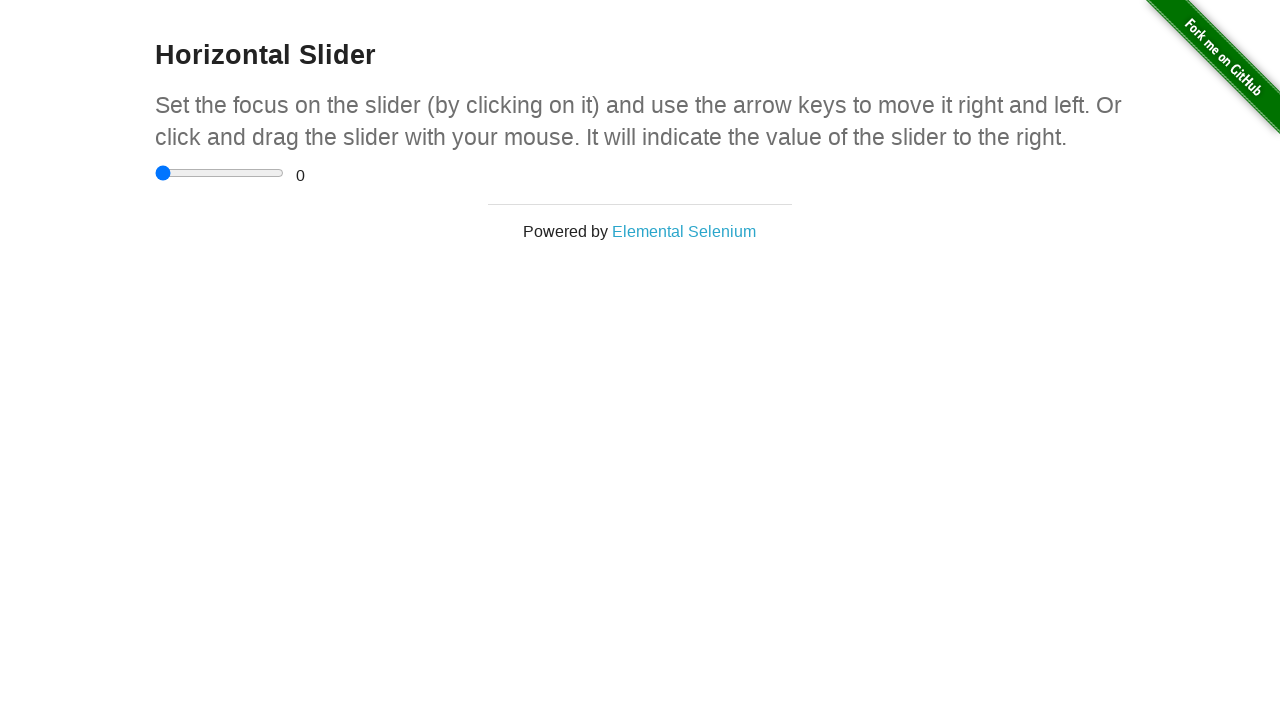

Navigated to horizontal slider test page
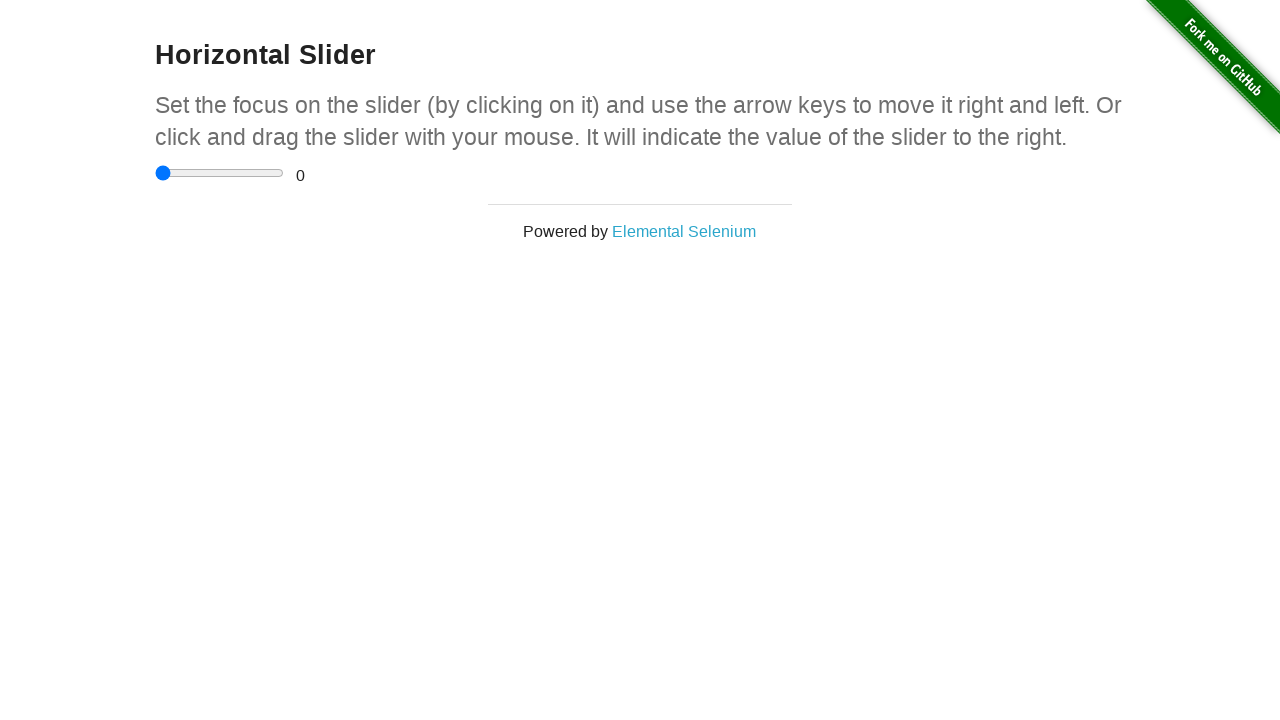

Located horizontal slider input element
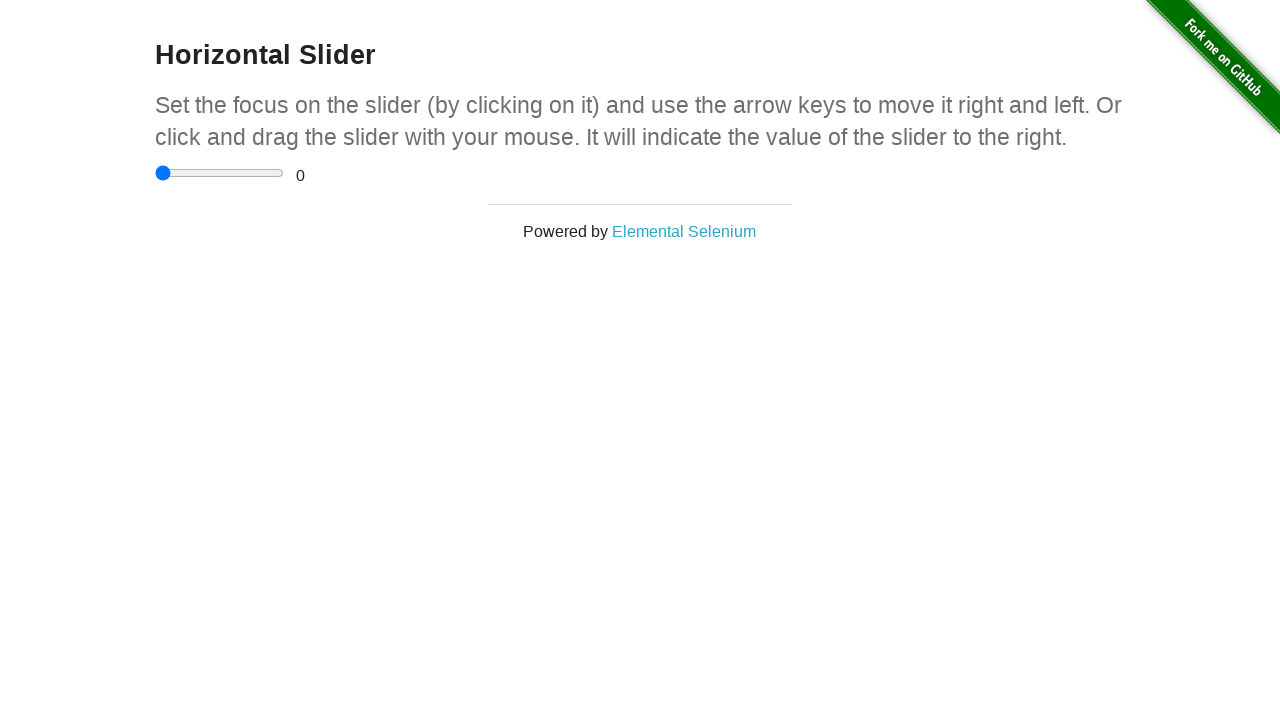

Clicked on slider to focus it at (220, 173) on input[type='range']
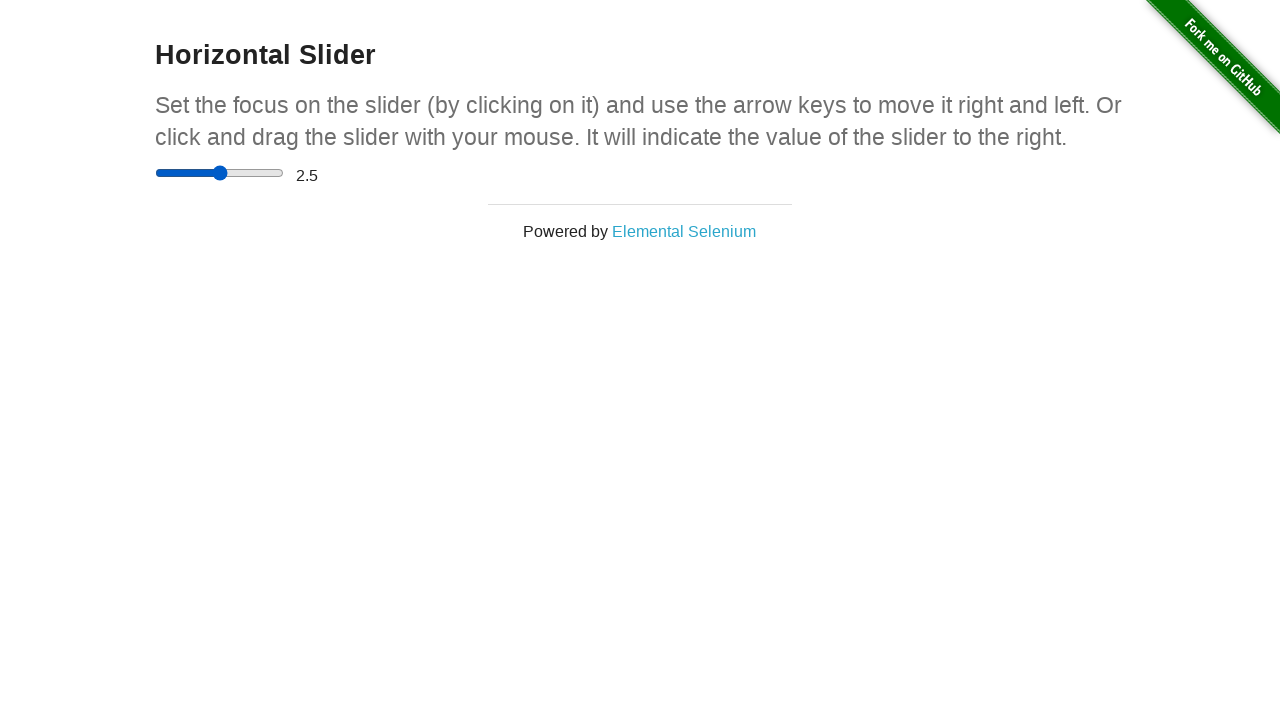

Retrieved current slider value: 2.5
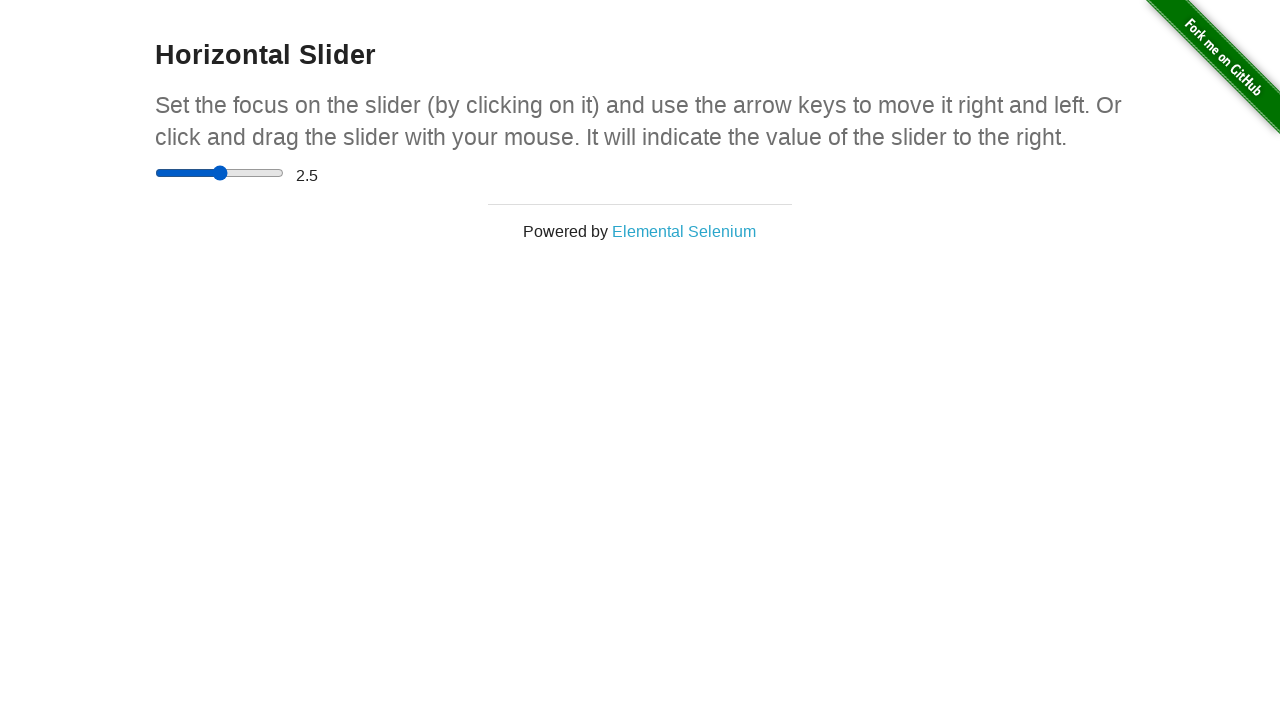

Pressed ArrowRight key to increment slider on input[type='range']
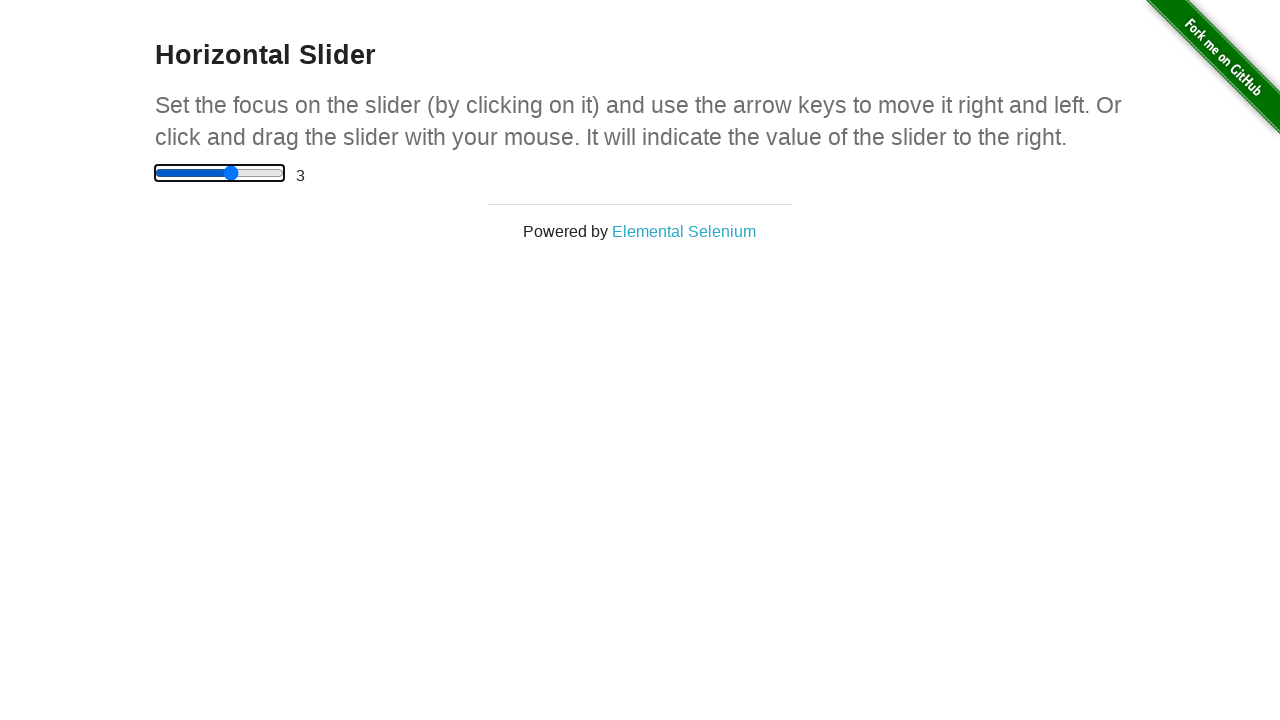

Retrieved current slider value: 3
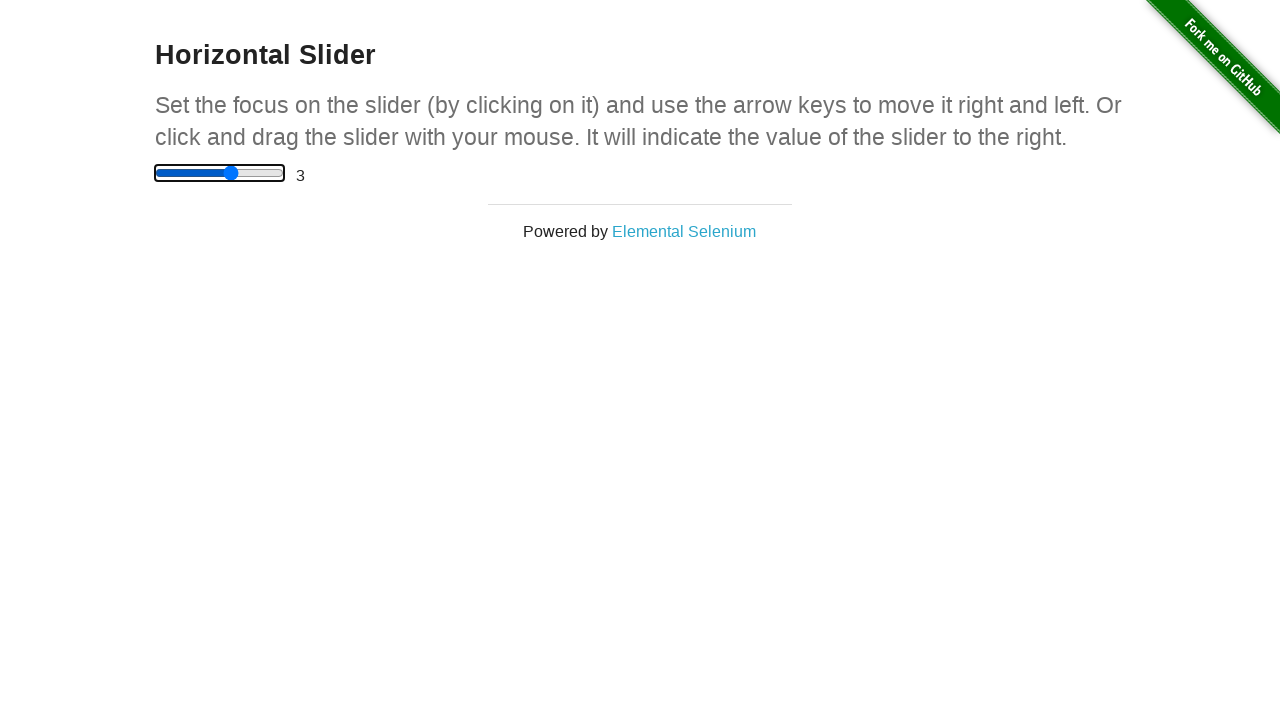

Pressed ArrowRight key to increment slider on input[type='range']
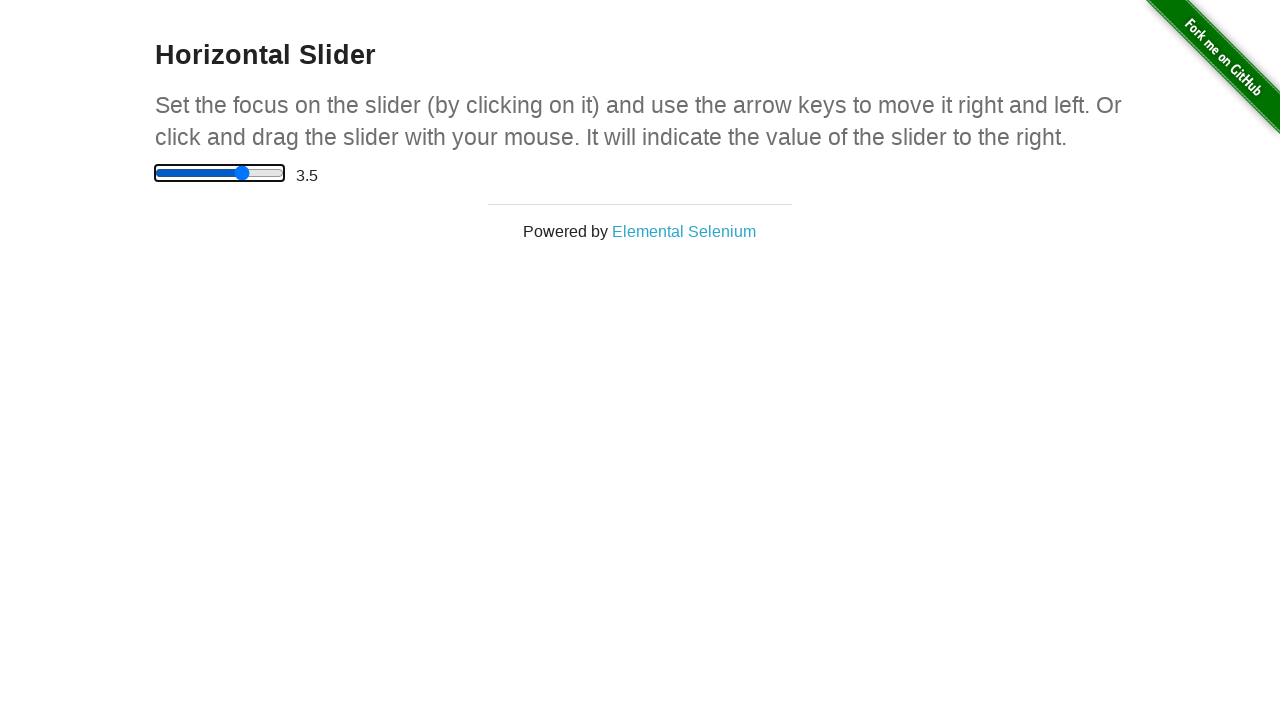

Retrieved current slider value: 3.5
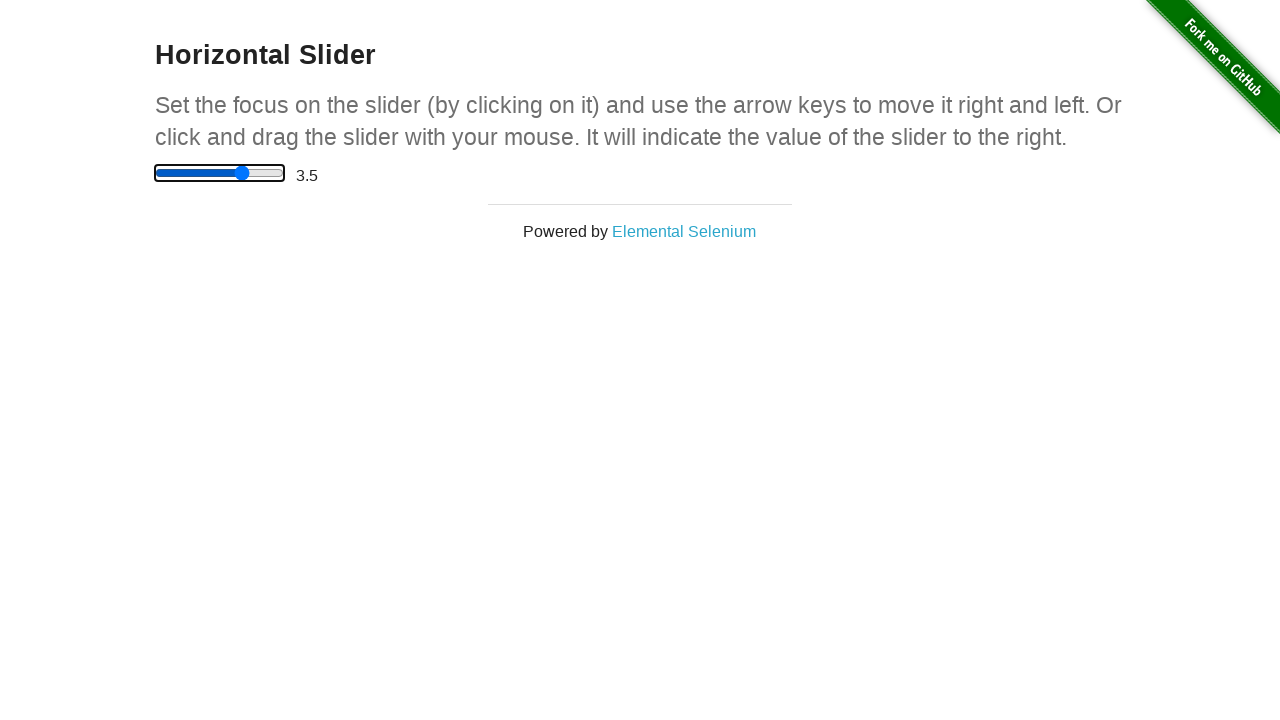

Pressed ArrowRight key to increment slider on input[type='range']
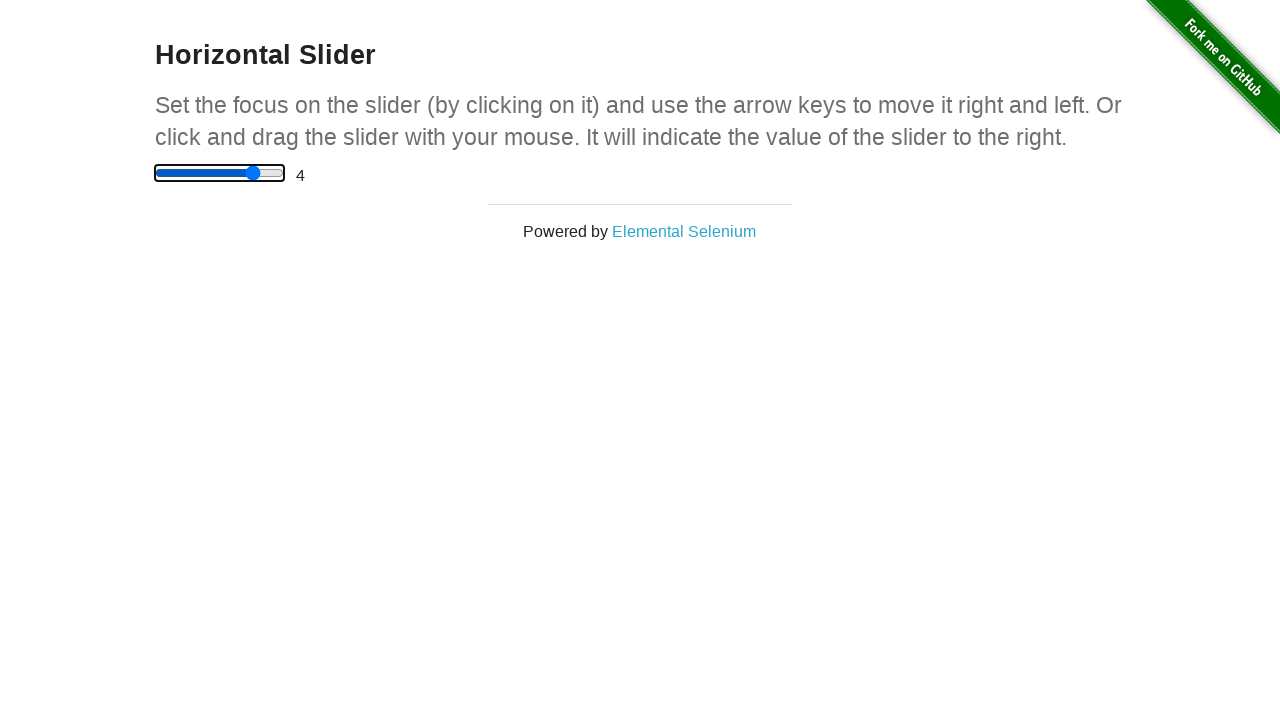

Retrieved current slider value: 4
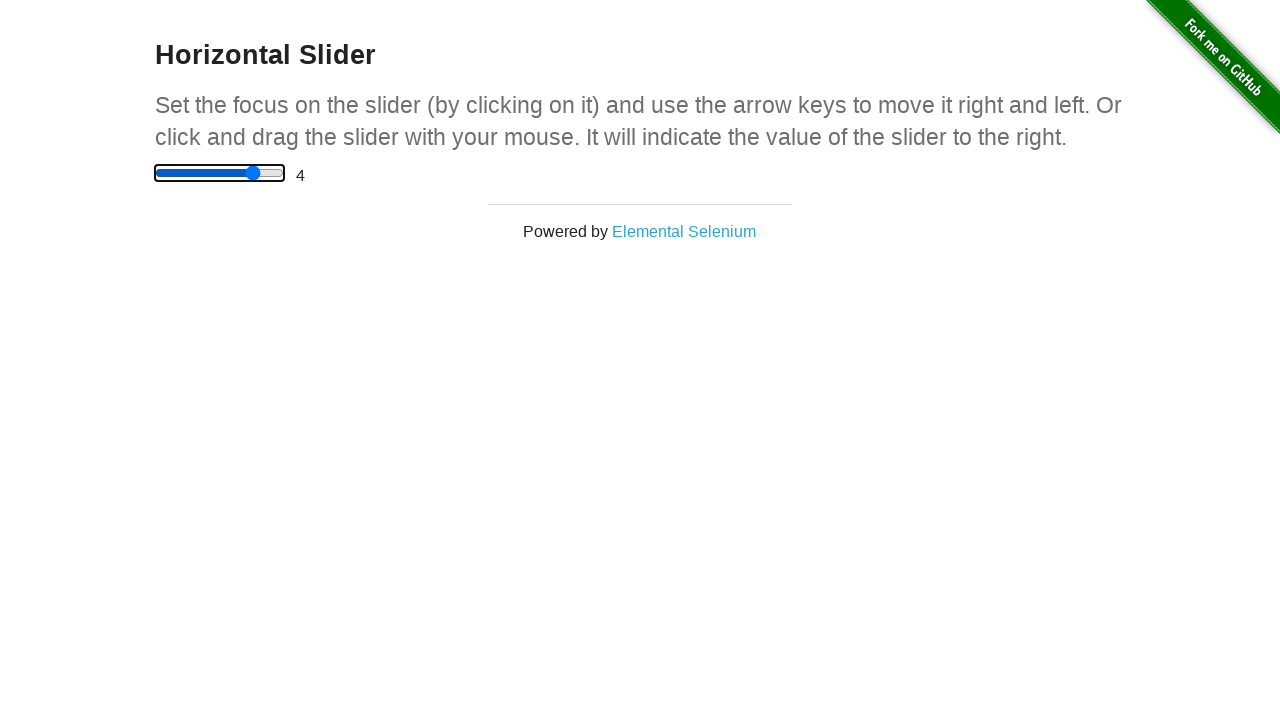

Pressed ArrowRight key to increment slider on input[type='range']
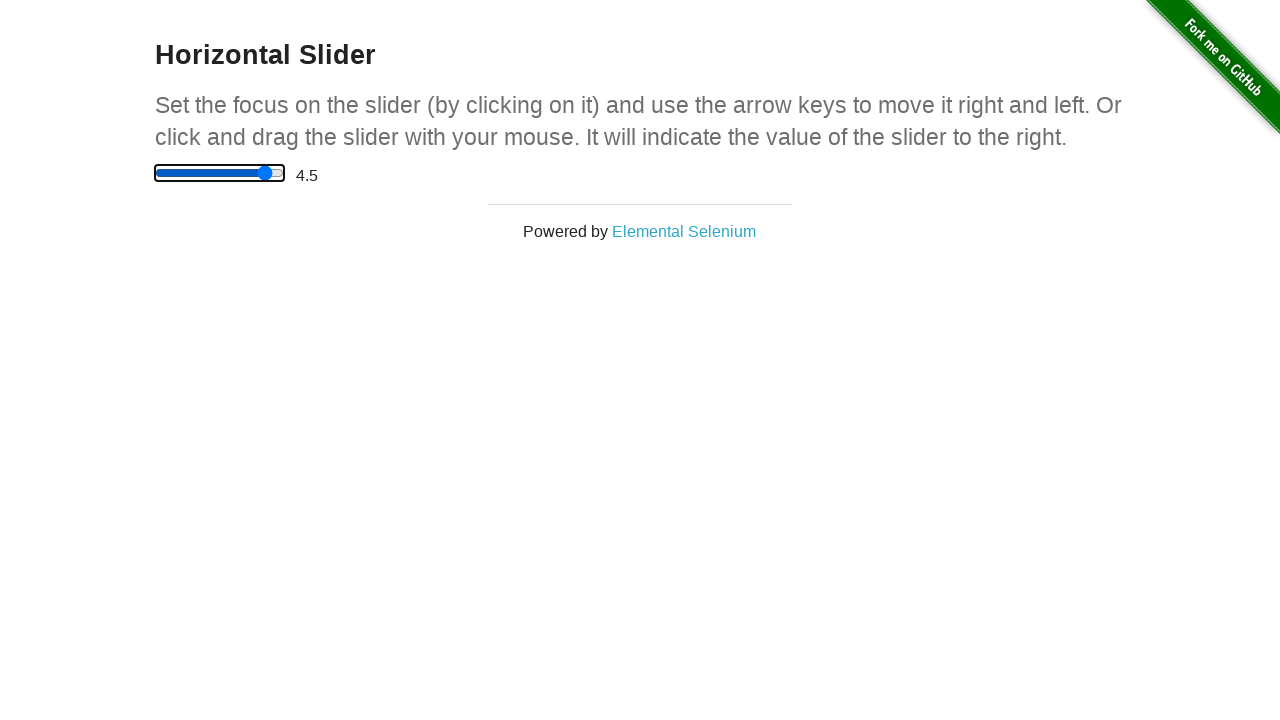

Retrieved current slider value: 4.5
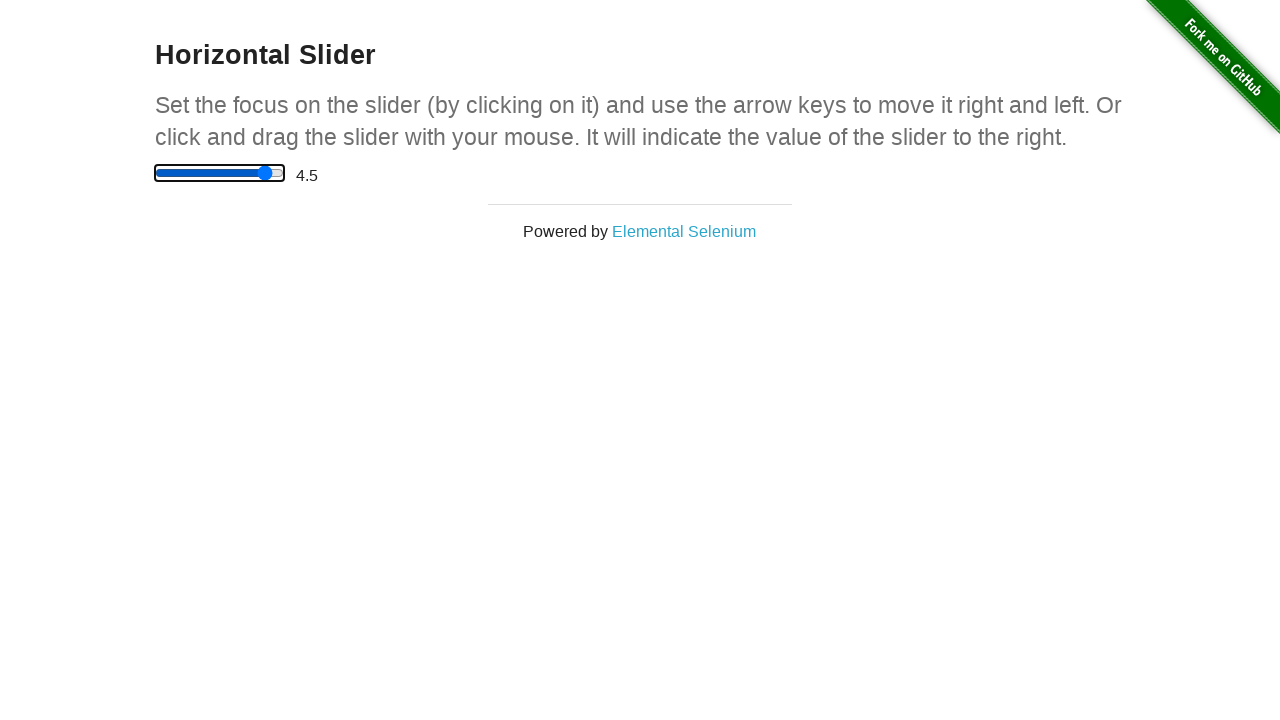

Target slider value of 4.5 reached, stopping iteration
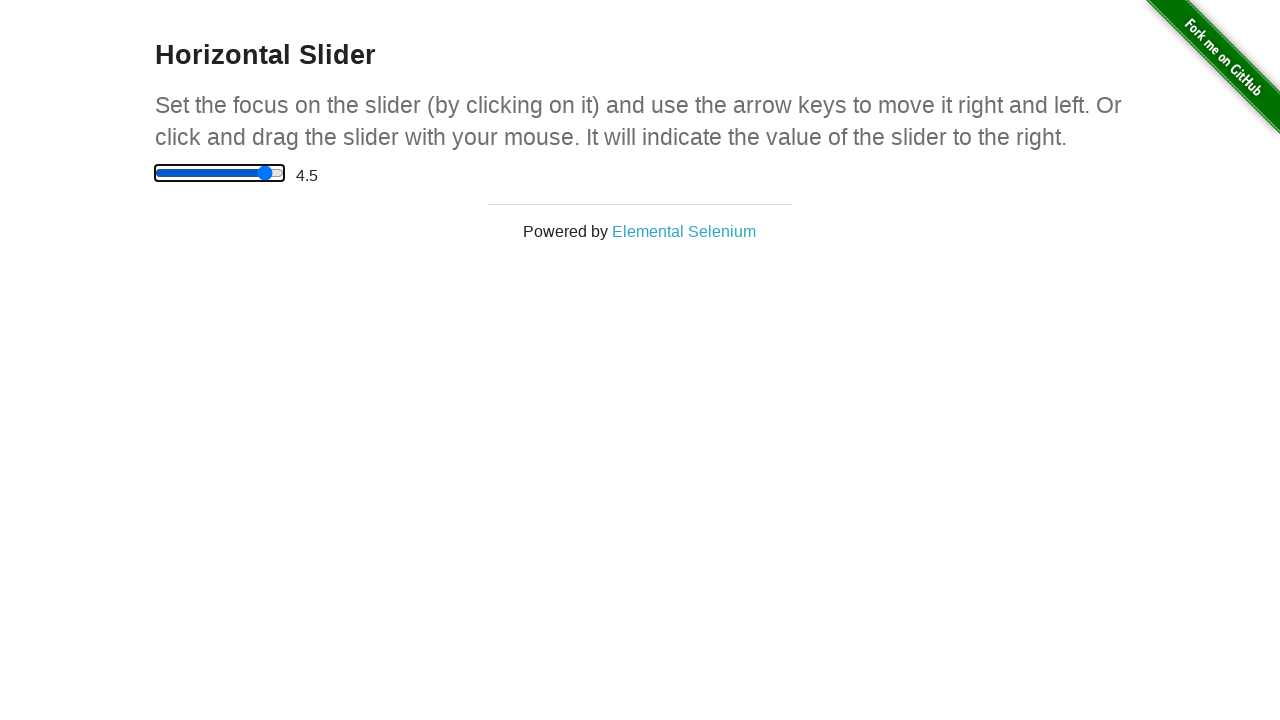

Verified slider reached target value of 4.5
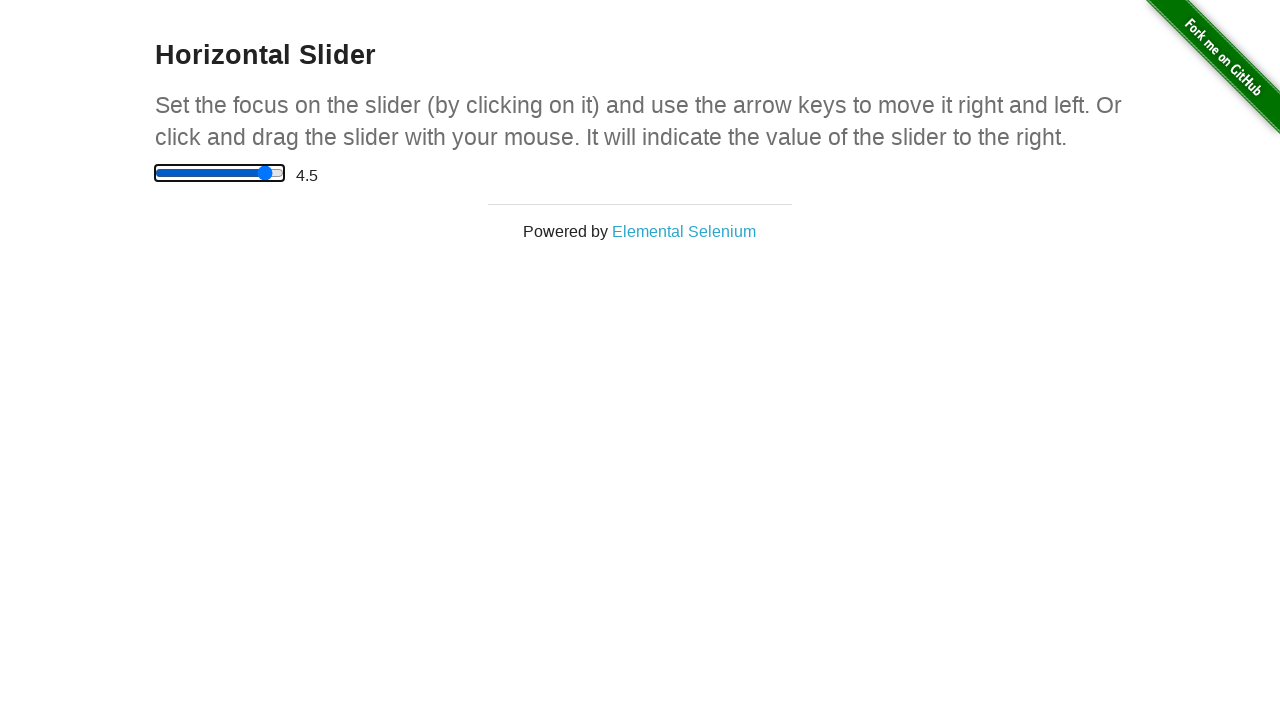

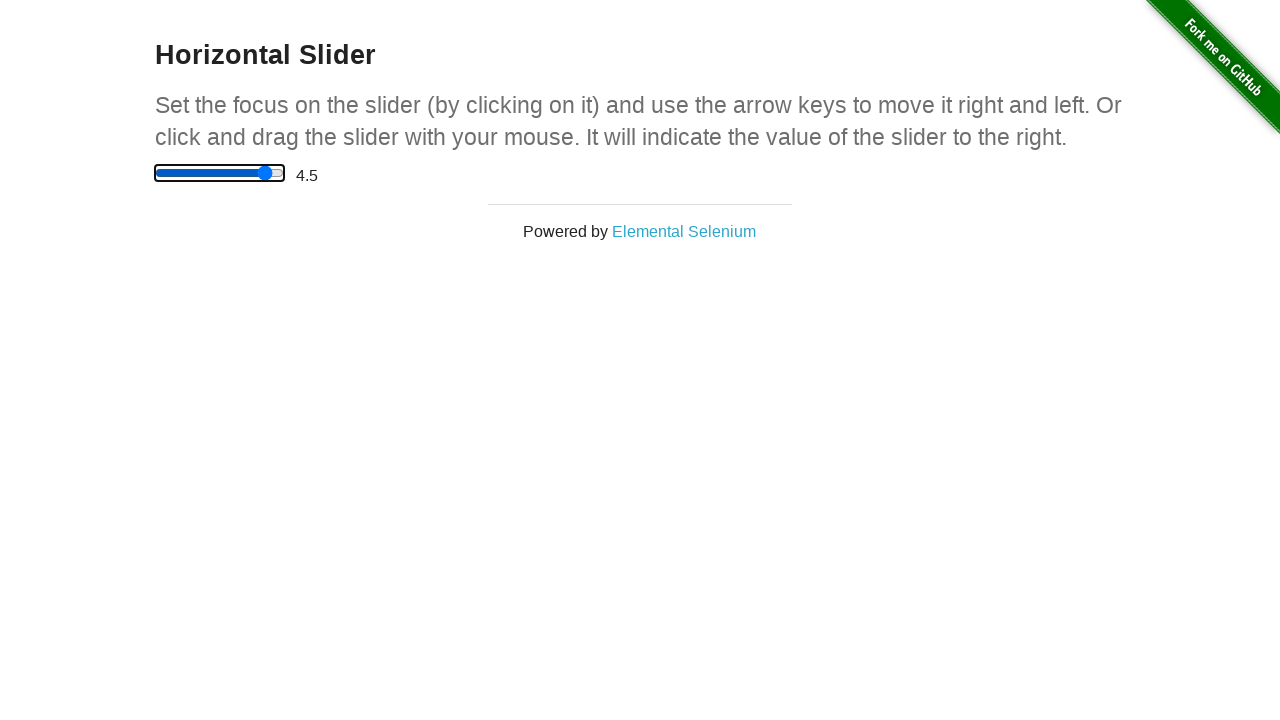